Tests that email with space is rejected in the registration form

Starting URL: https://davi-vert.vercel.app/index.html

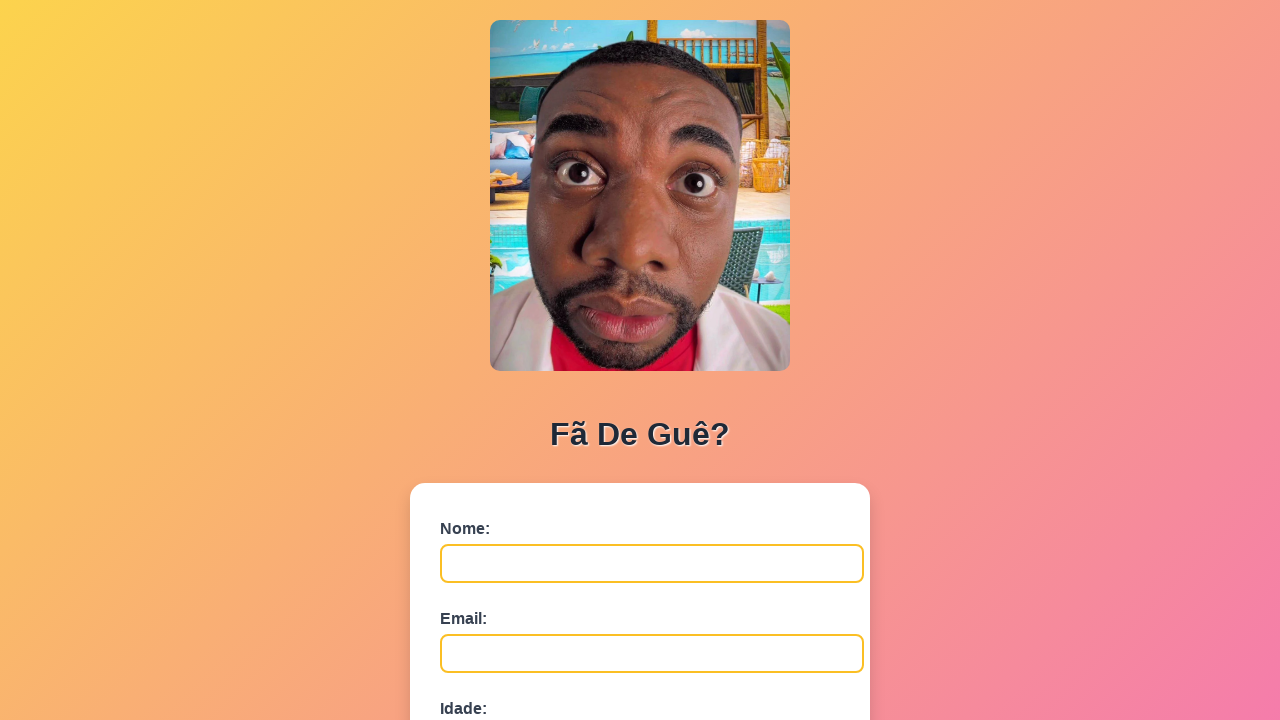

Cleared localStorage
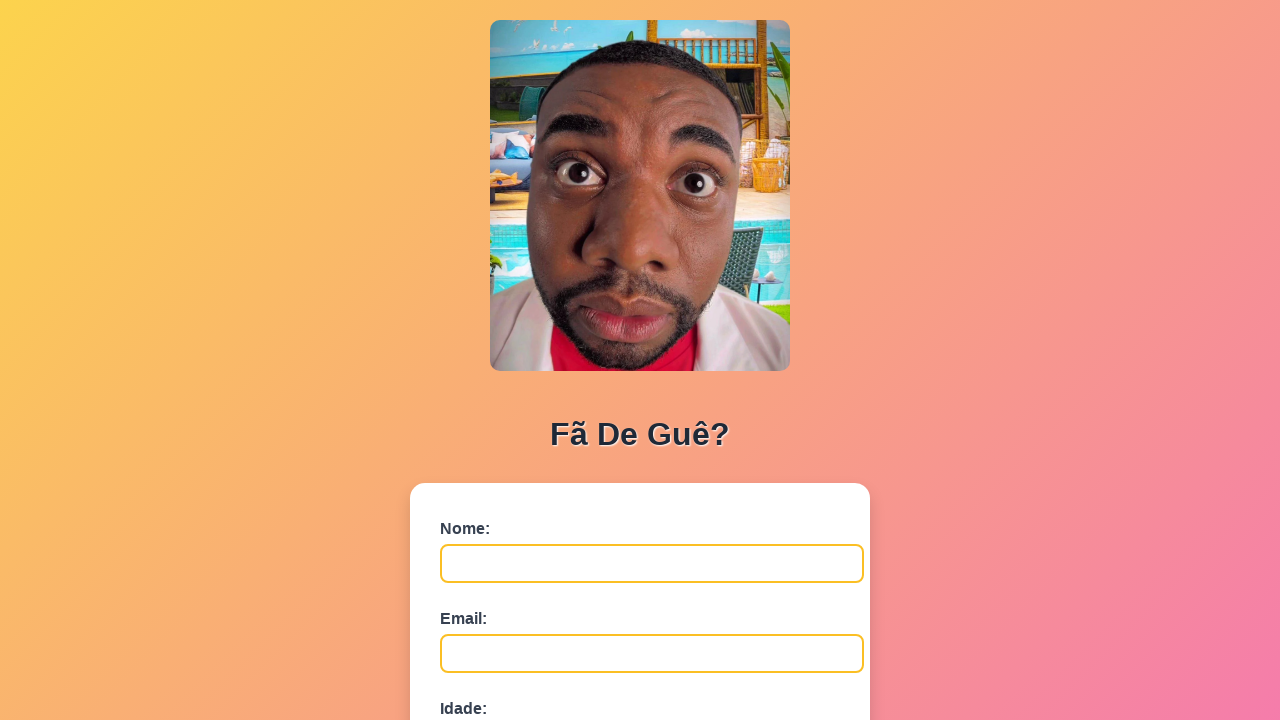

Filled name field with 'Julia Costa' on #nome
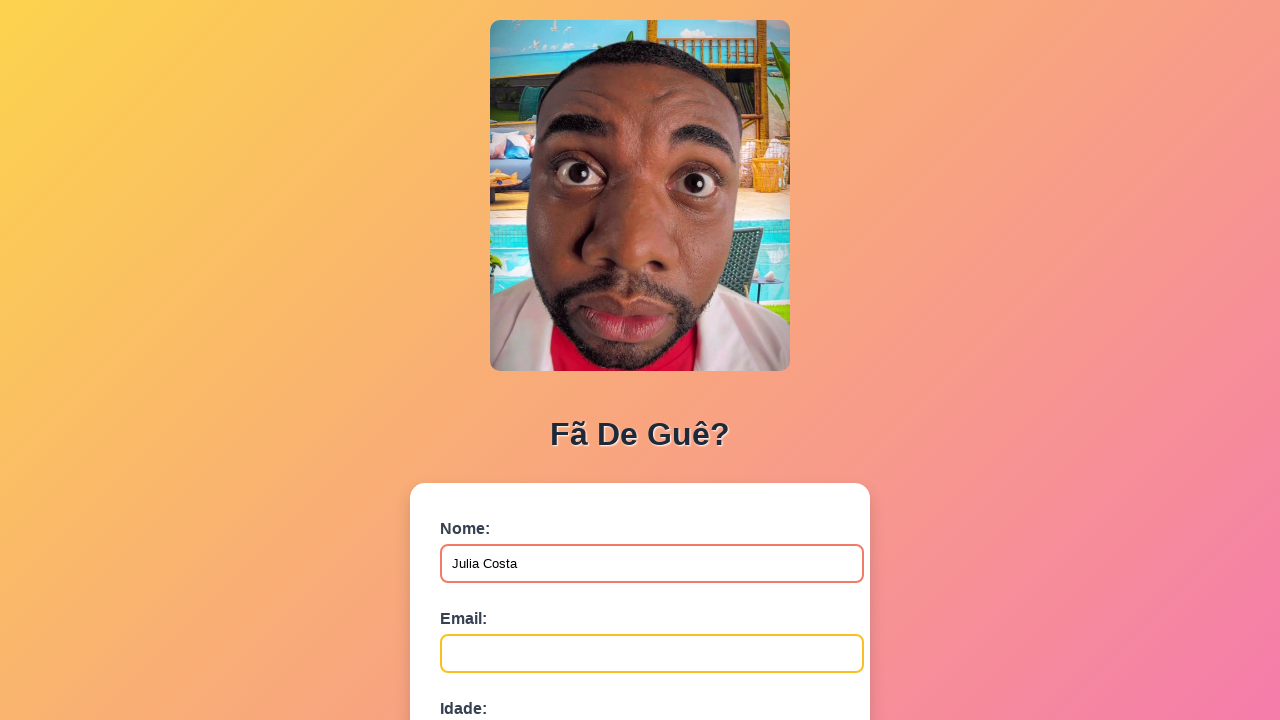

Filled email field with 'email @exemplo.com' (contains space) on #email
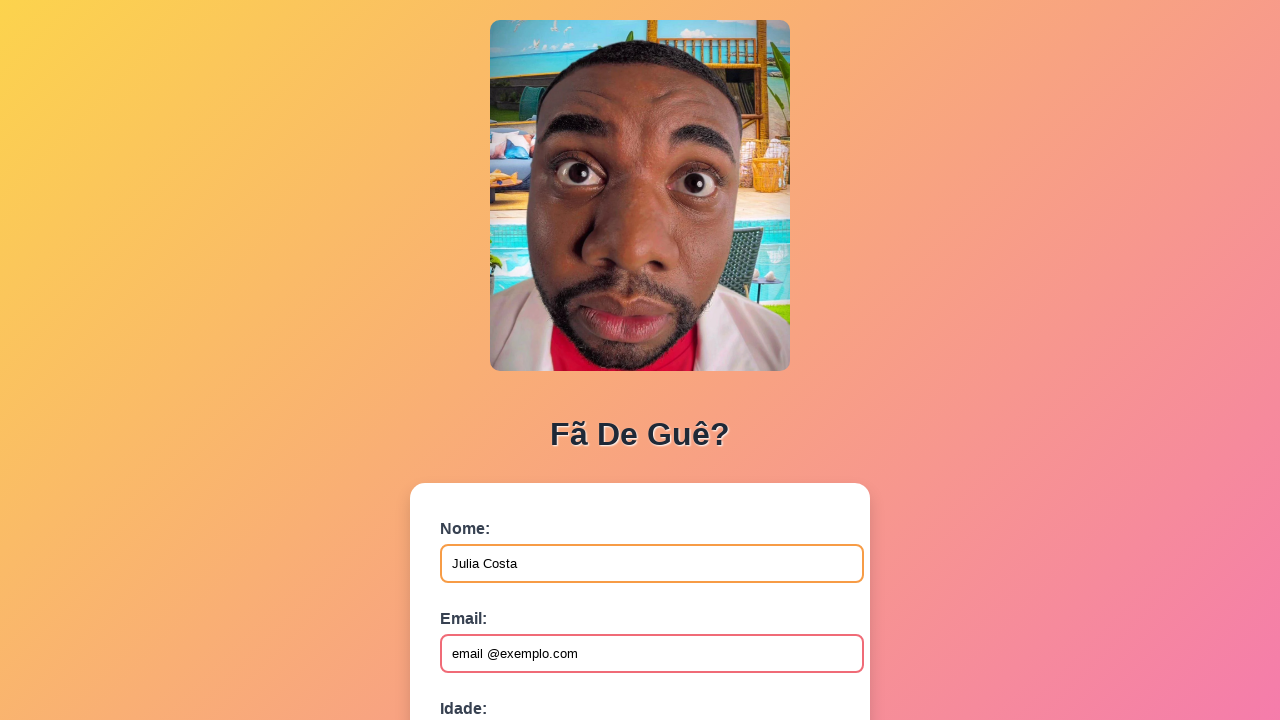

Filled age field with '28' on #idade
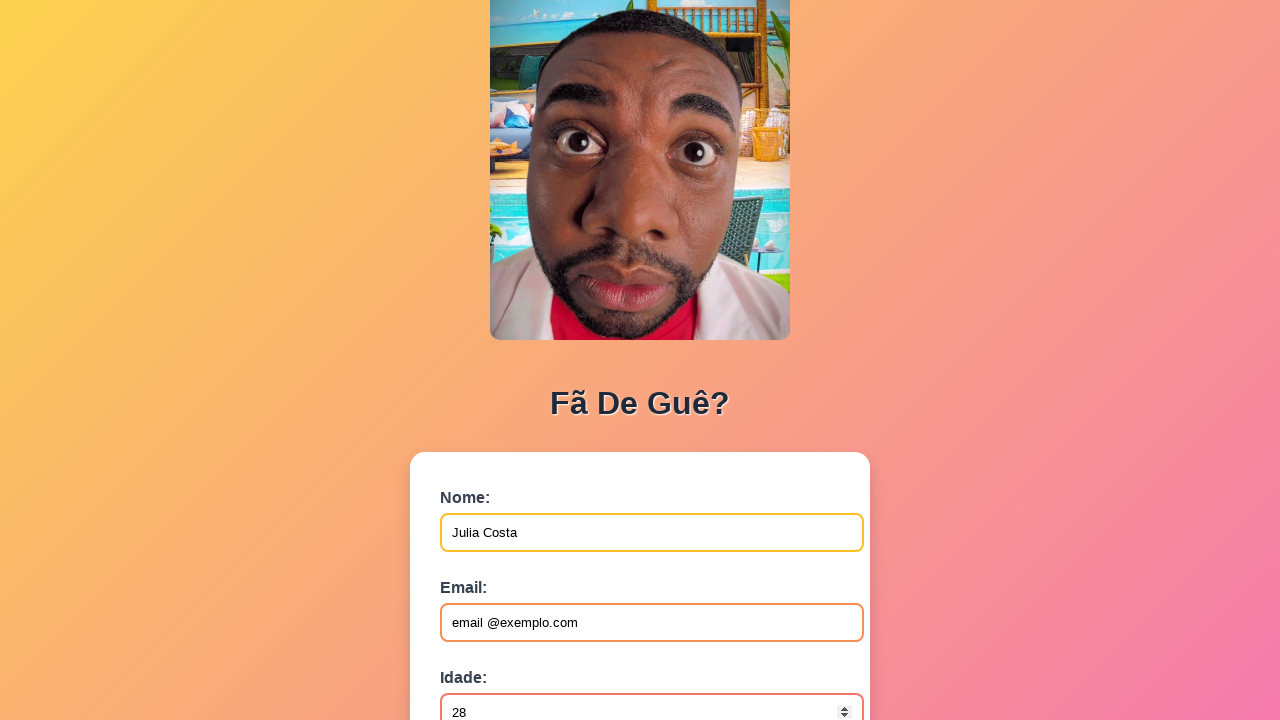

Clicked submit button to submit registration form at (490, 569) on button[type='submit']
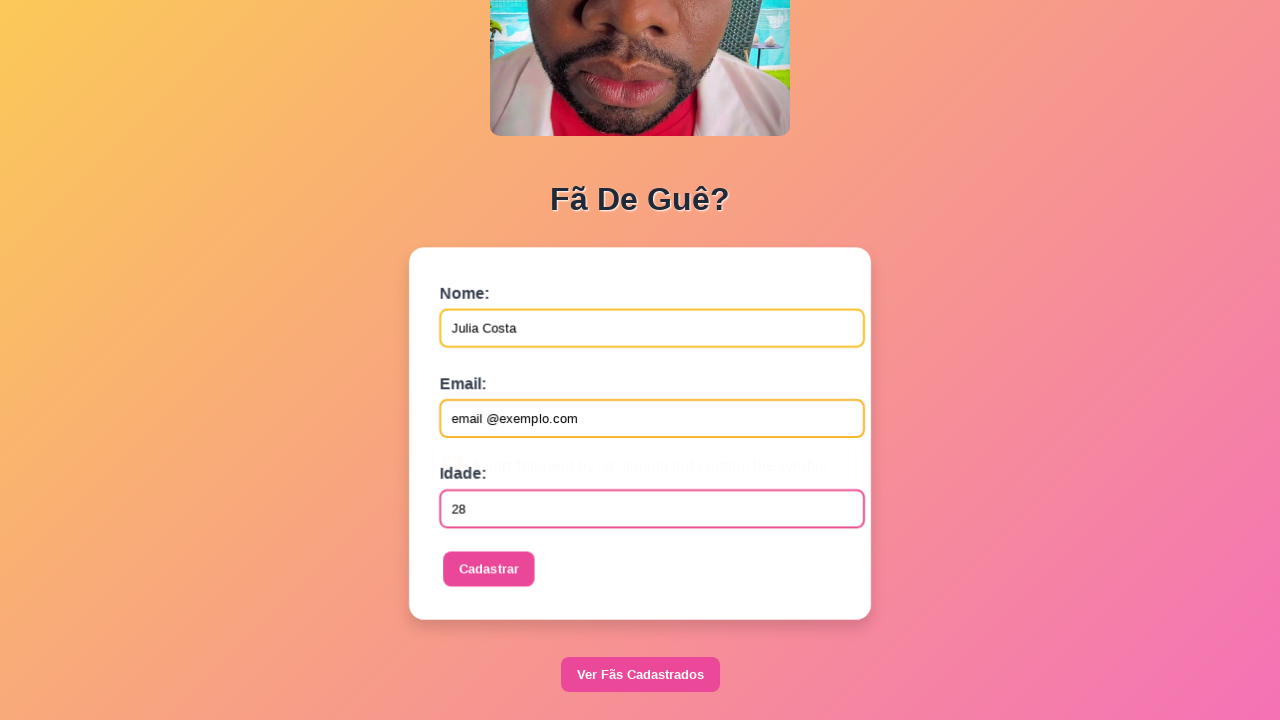

Set up dialog handler to accept alerts
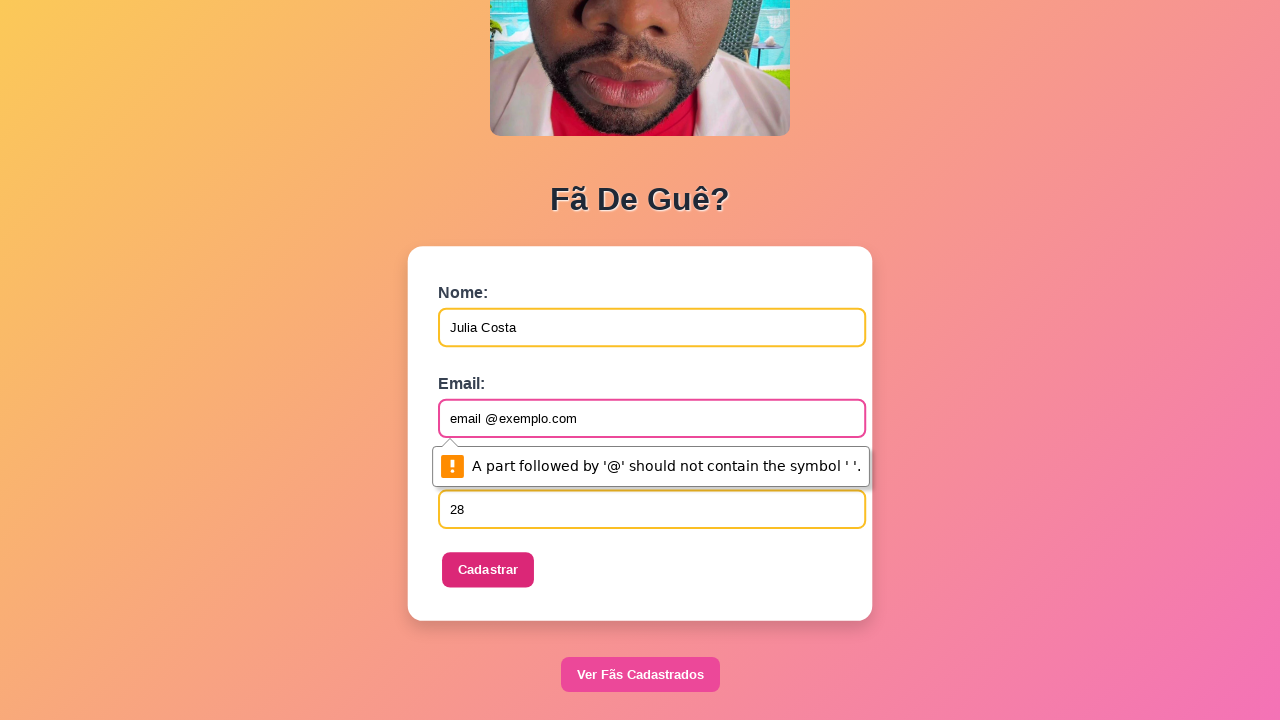

Waited 500ms for dialog to appear and be handled
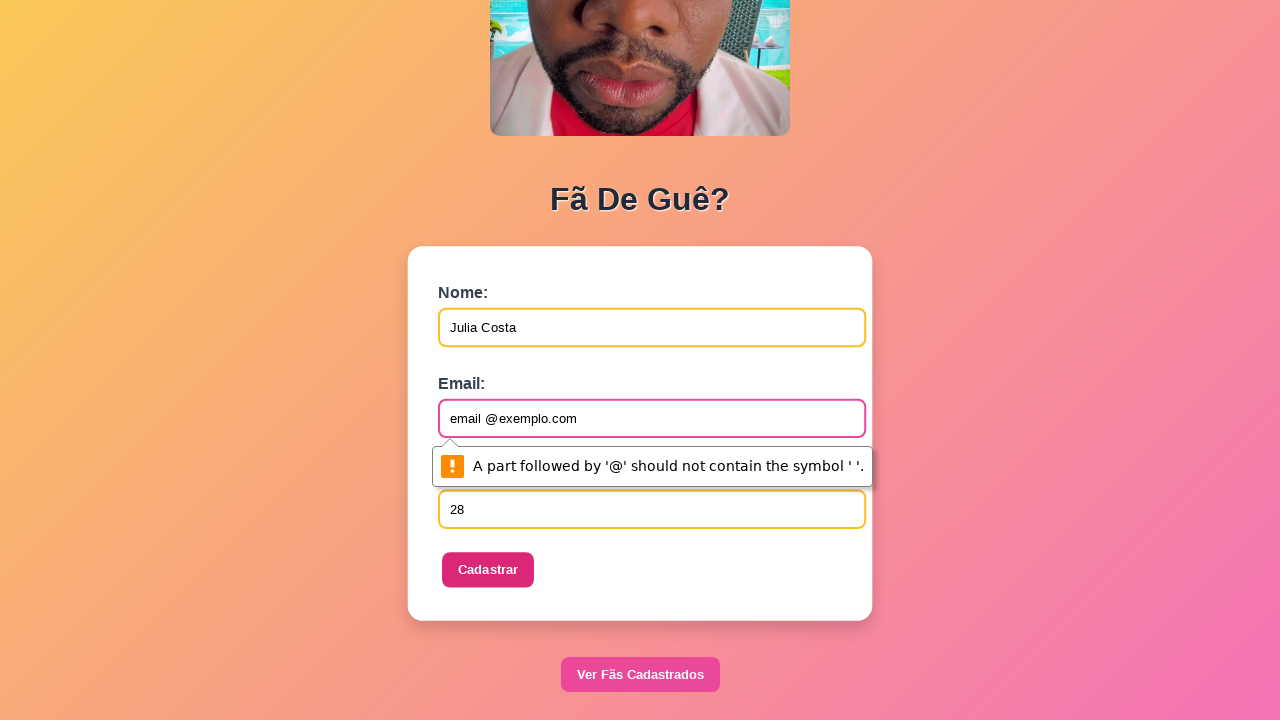

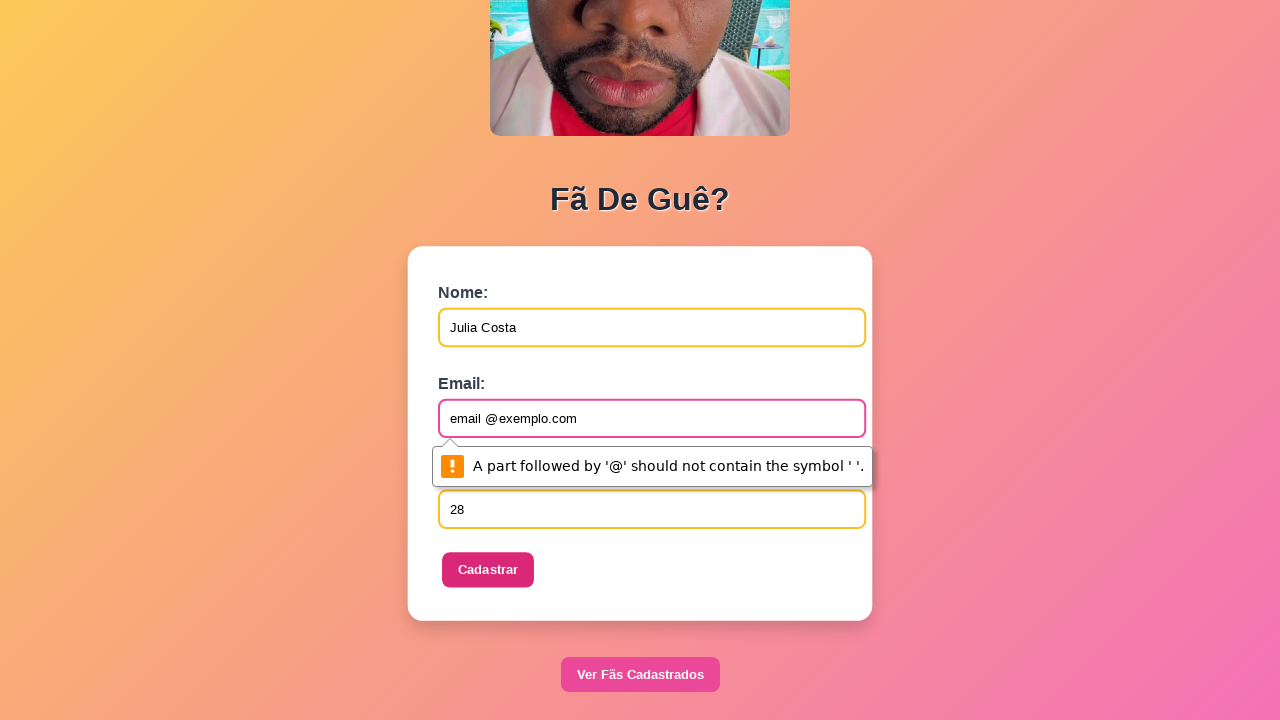